Verifies that the Breadcrumbs page has plural URL and correct sidebar navigation

Starting URL: https://mui.com/material-ui/react-breadcrumbs/

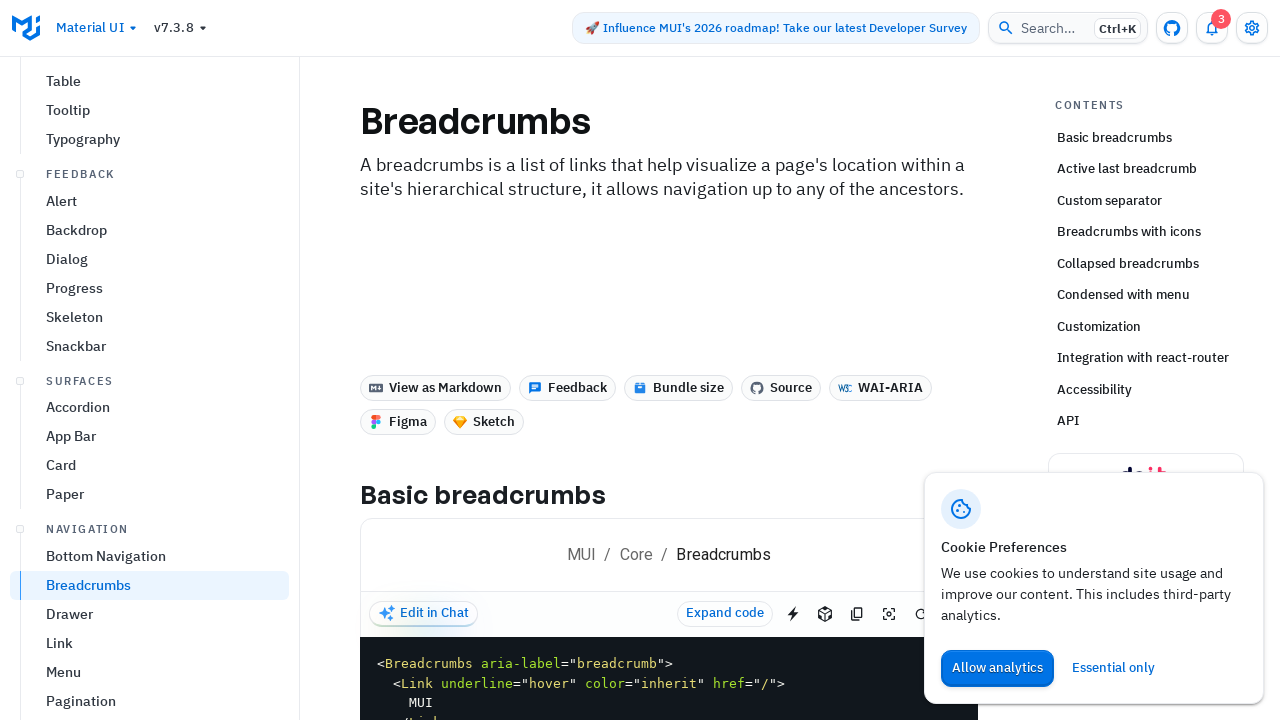

Waited for sidebar navigation to load with active drawer element
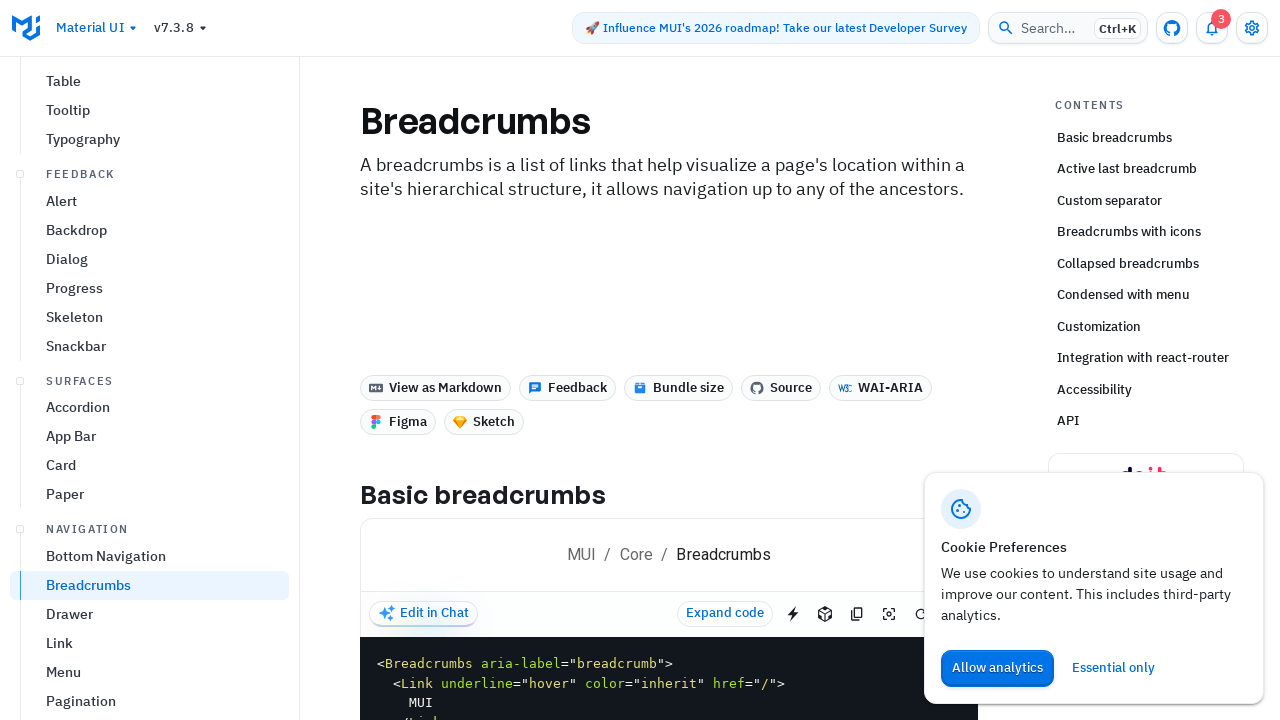

Located active sidebar navigation anchor element
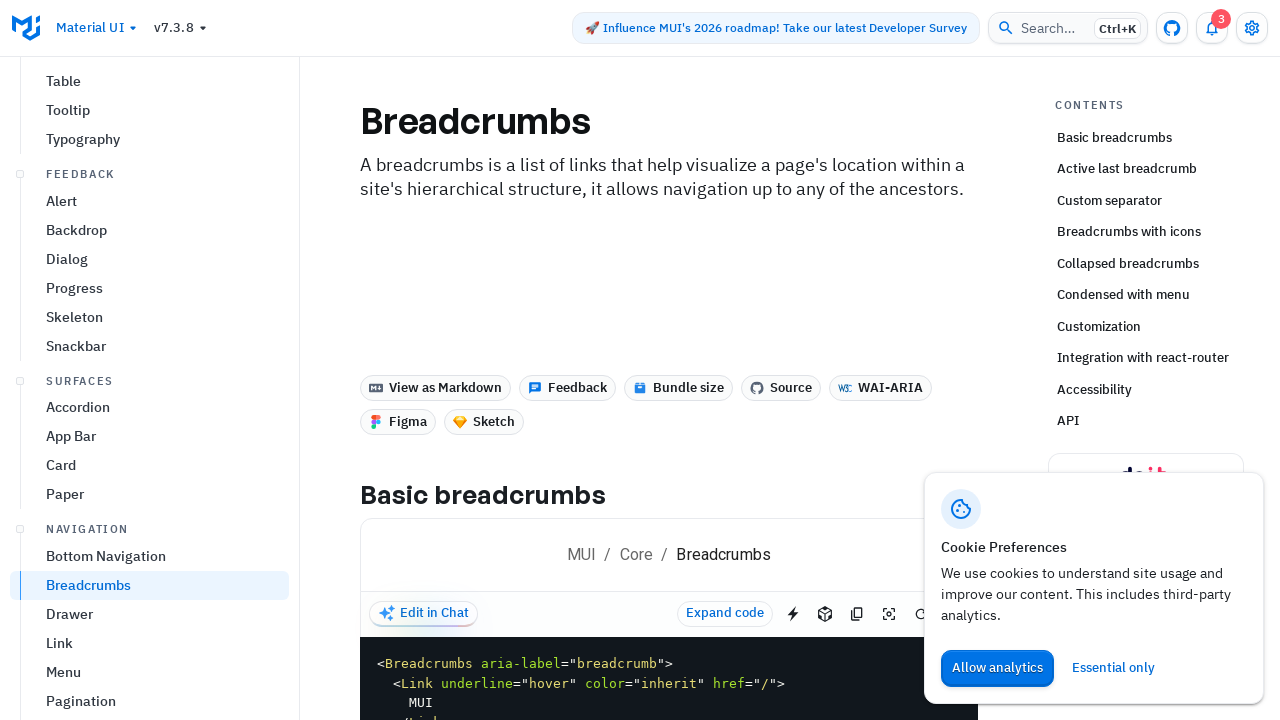

Verified anchor has plural URL '/material-ui/react-breadcrumbs/'
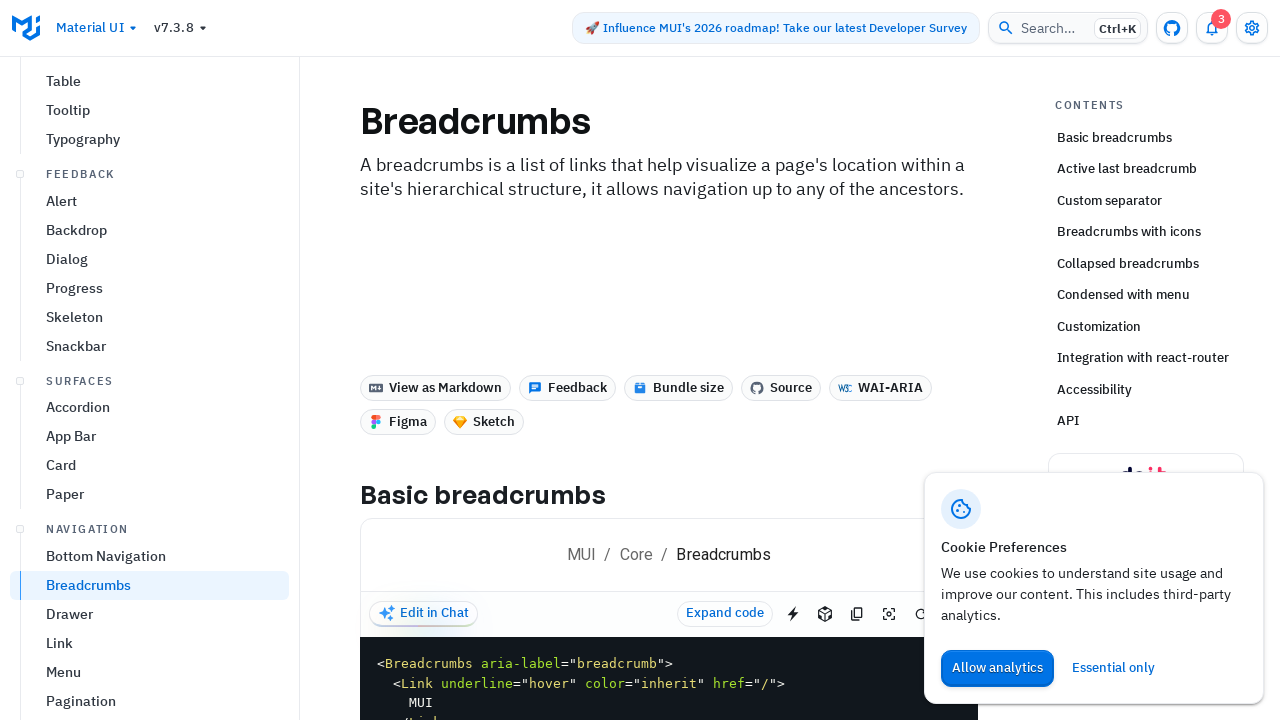

Verified anchor displays 'Breadcrumbs' text
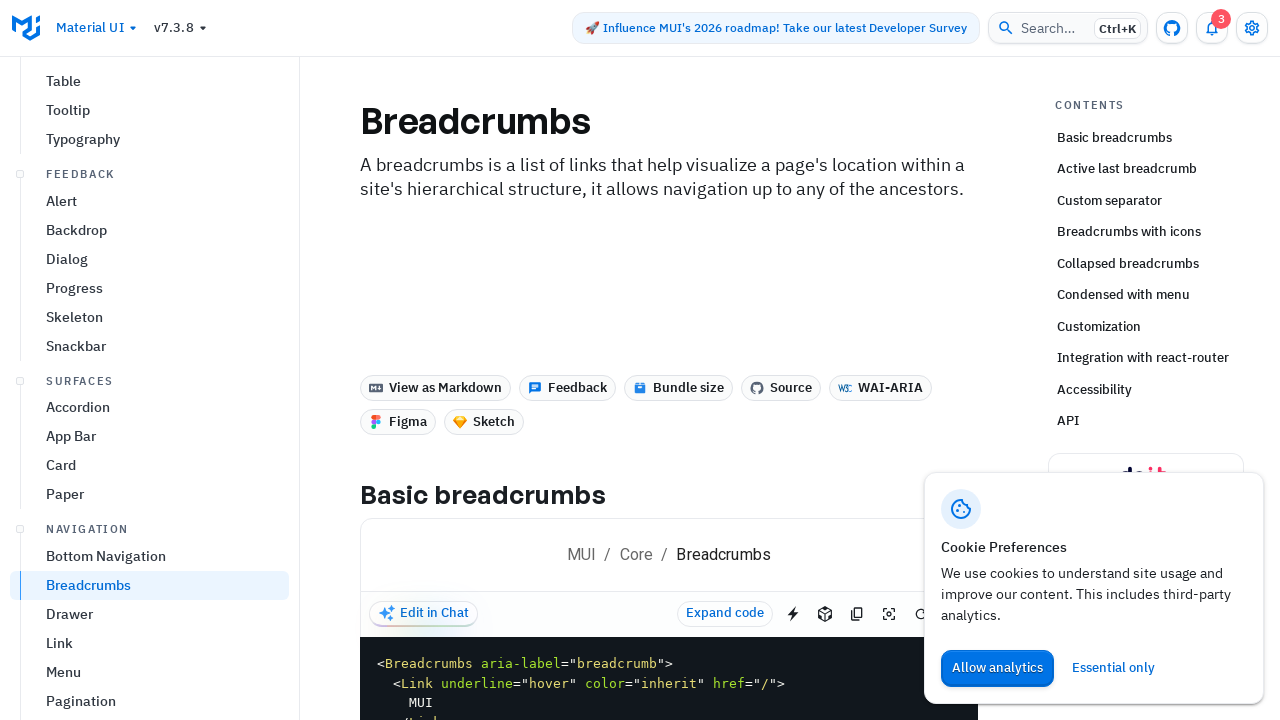

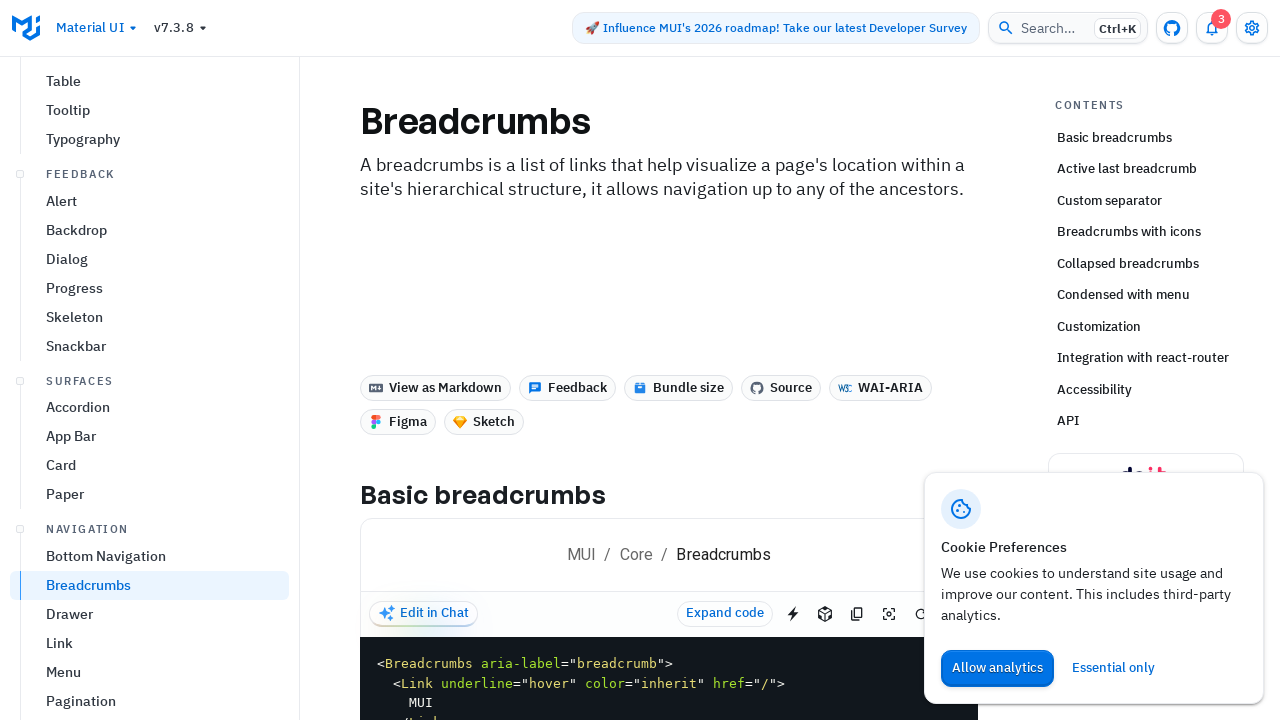